Tests adding a Samsung Galaxy S6 product to the shopping cart on demoblaze.com, accepting the confirmation alert, and navigating back to the home page.

Starting URL: https://www.demoblaze.com/index.html

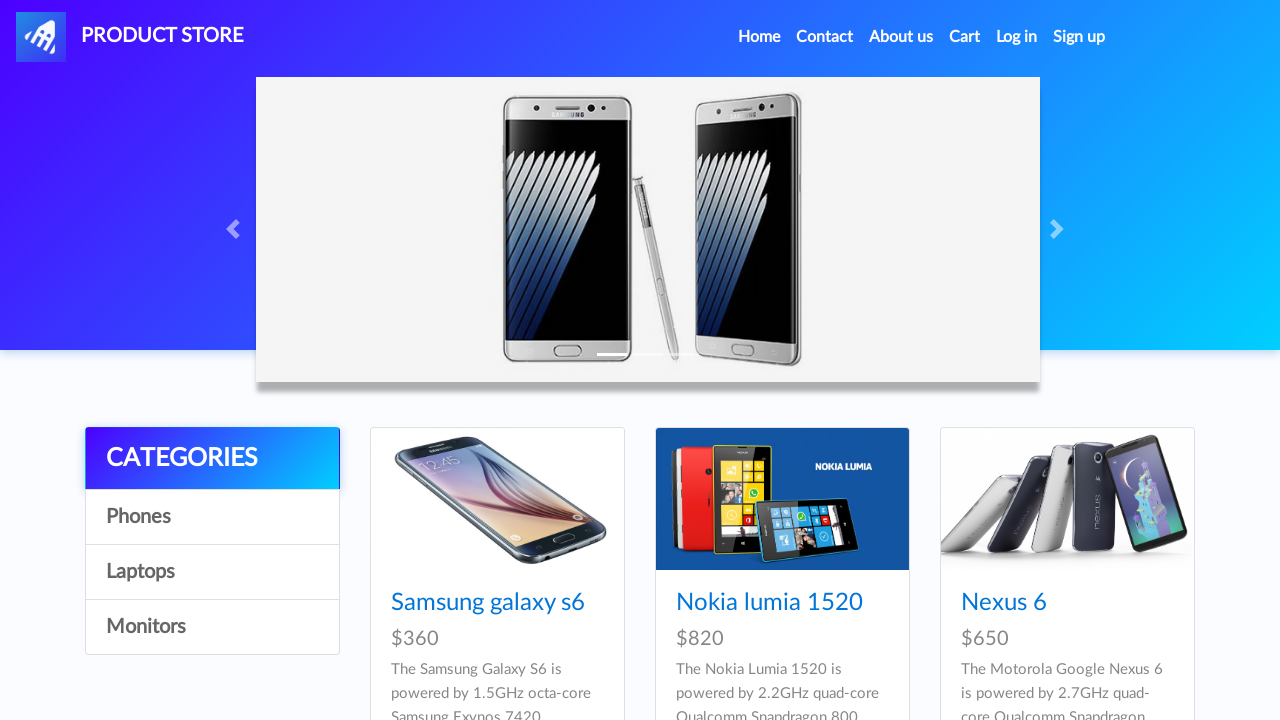

Clicked on Samsung Galaxy S6 product link at (488, 603) on text=Samsung galaxy s6
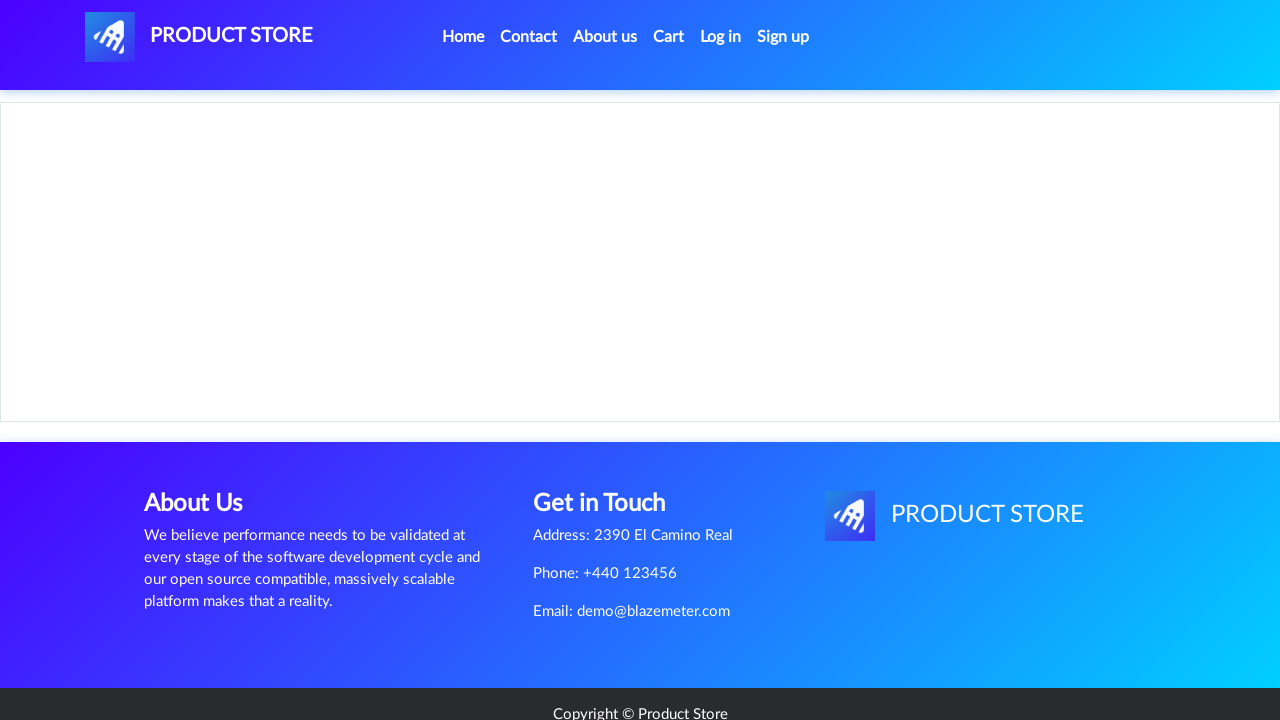

Product page loaded with 'Add to cart' button visible
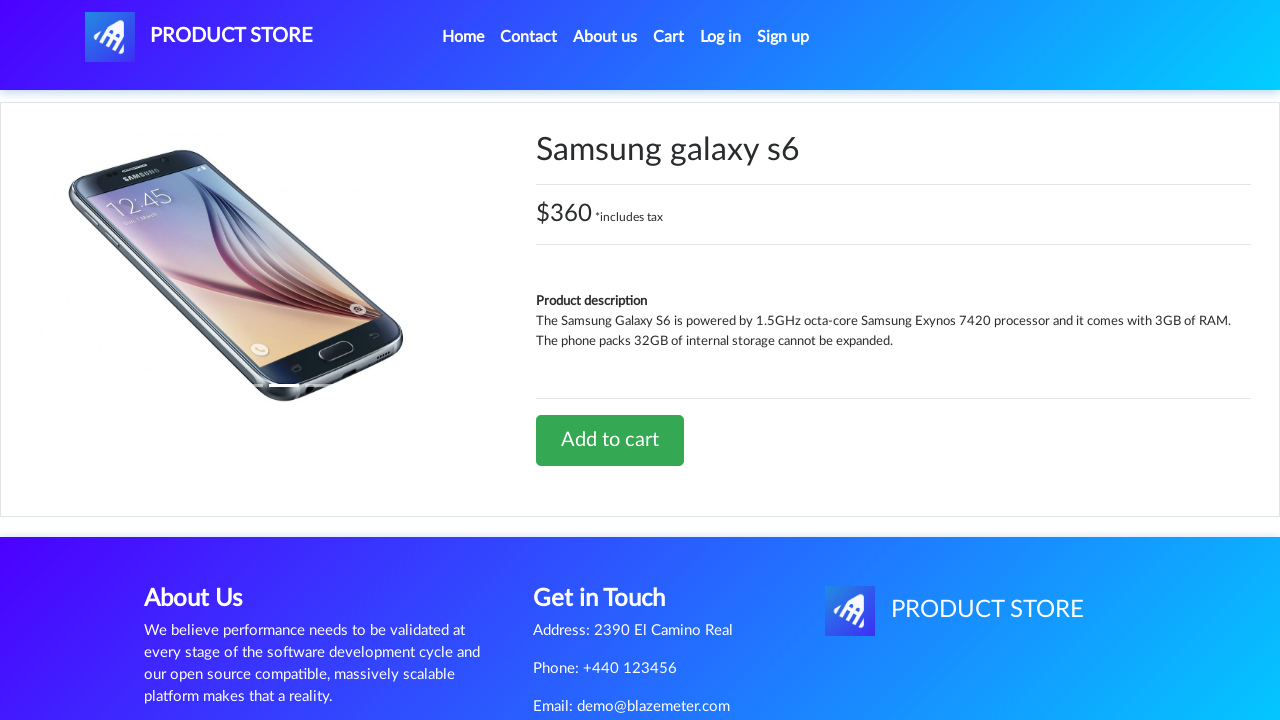

Clicked 'Add to cart' button at (610, 440) on text=Add to cart
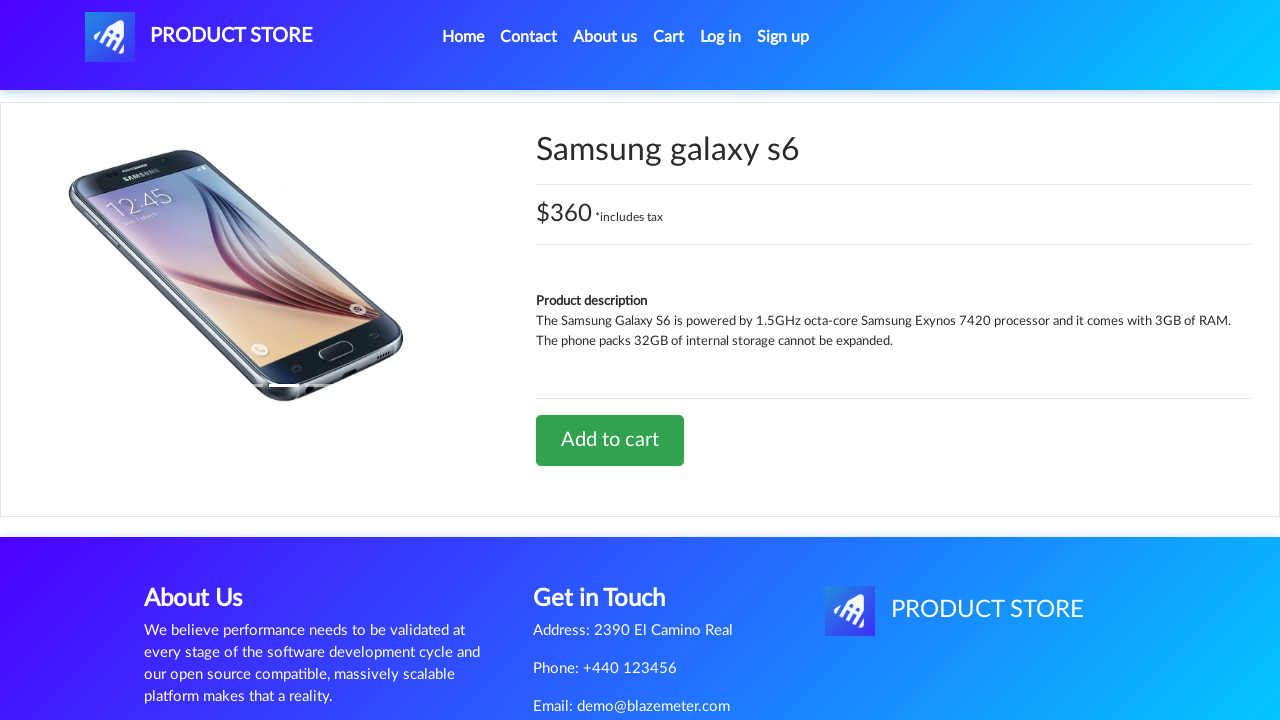

Set up dialog handler to accept confirmation alert
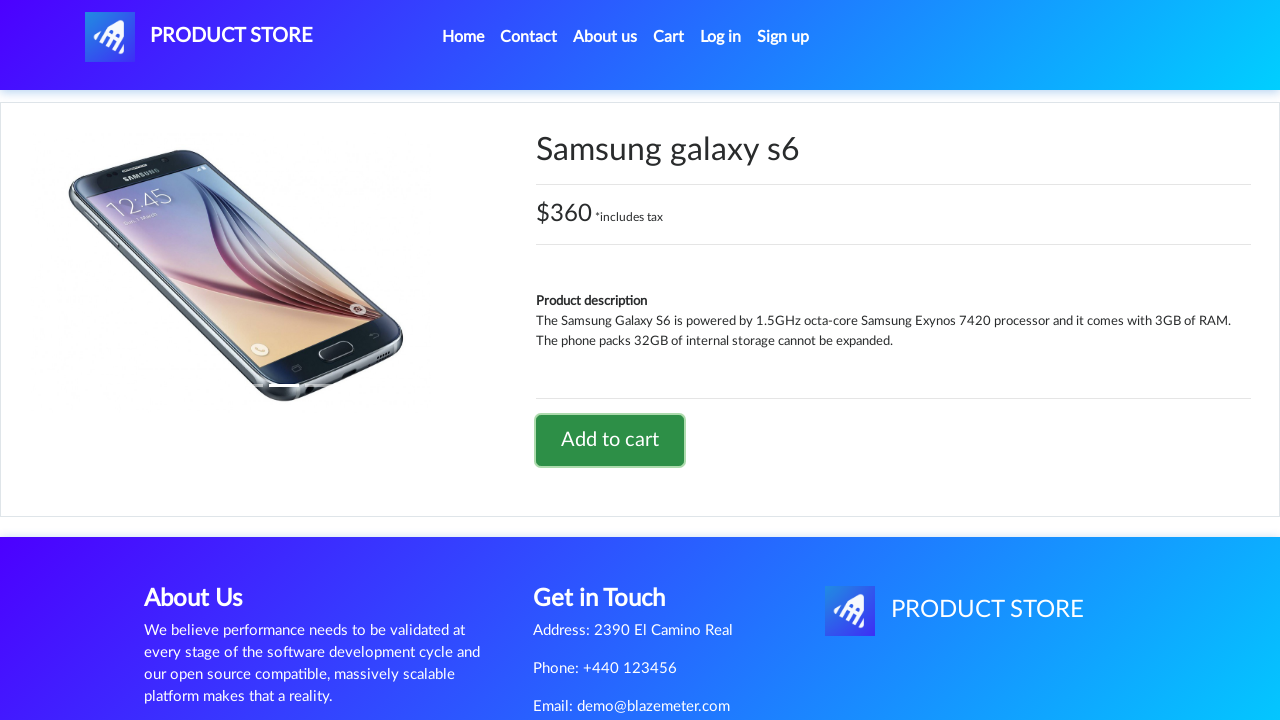

Waited for alert popup to appear and be accepted
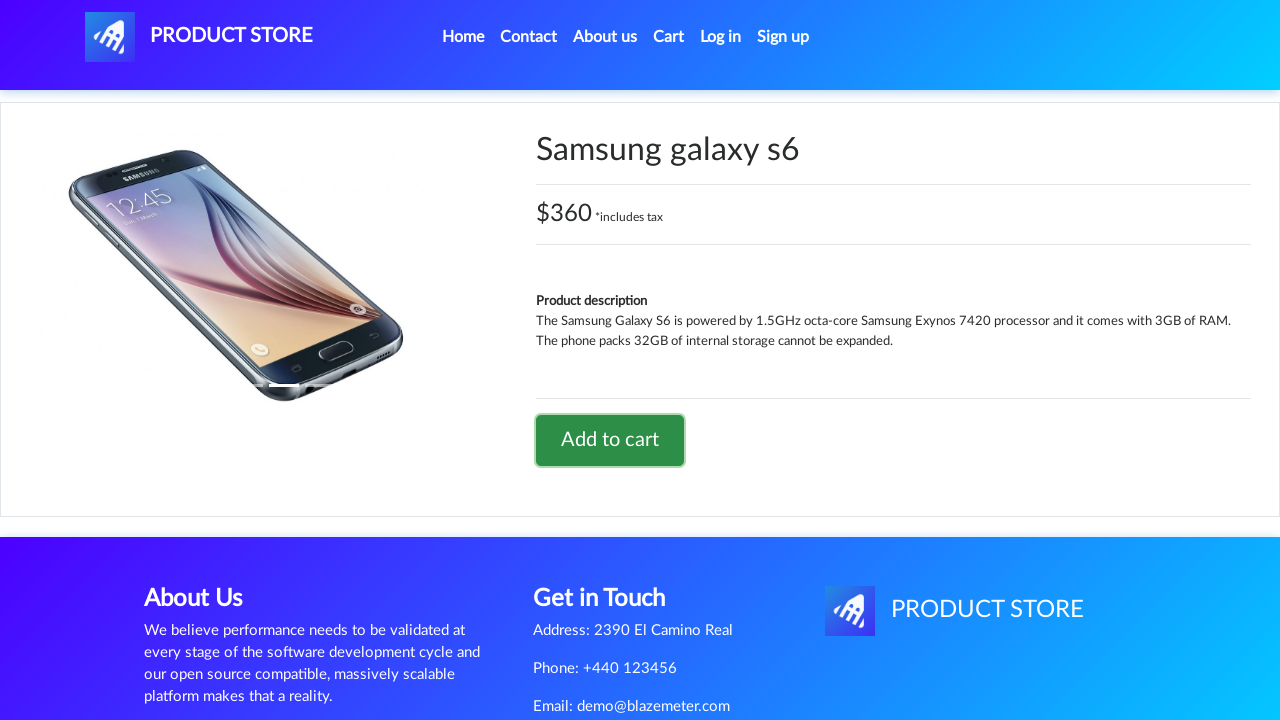

Clicked navbar logo to navigate back to home page at (199, 37) on #nava
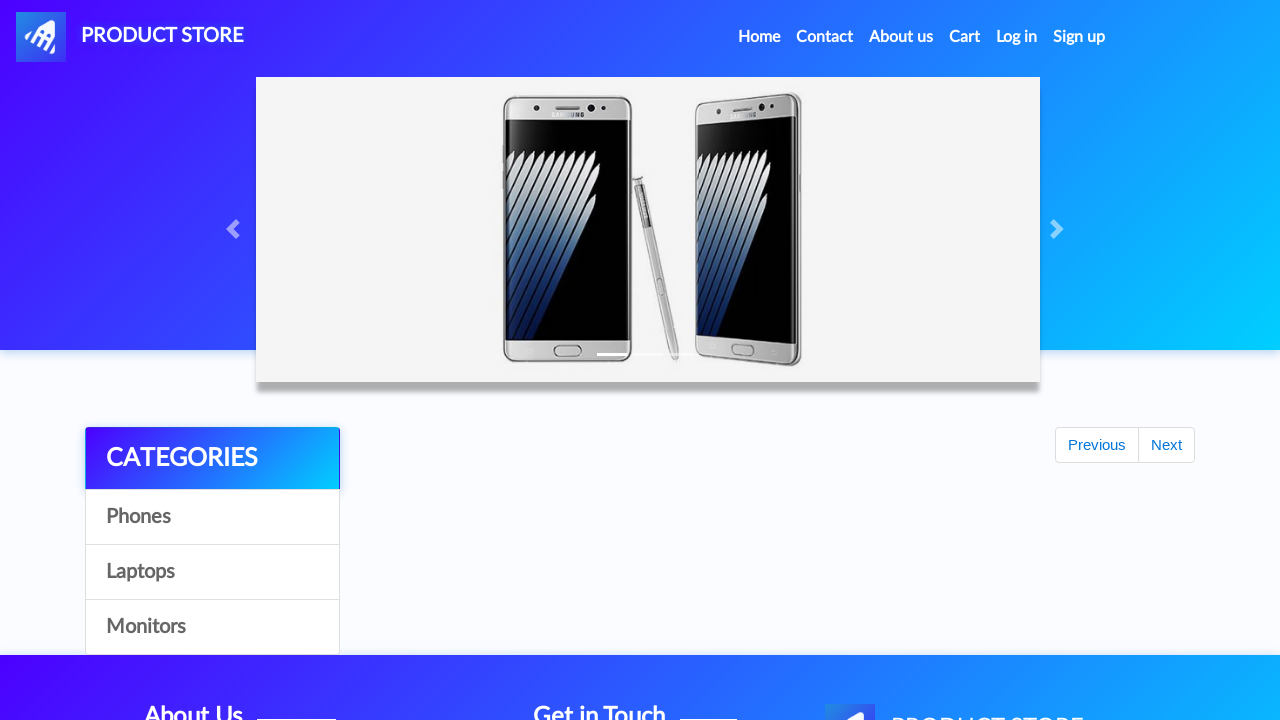

Home page loaded with product cards visible
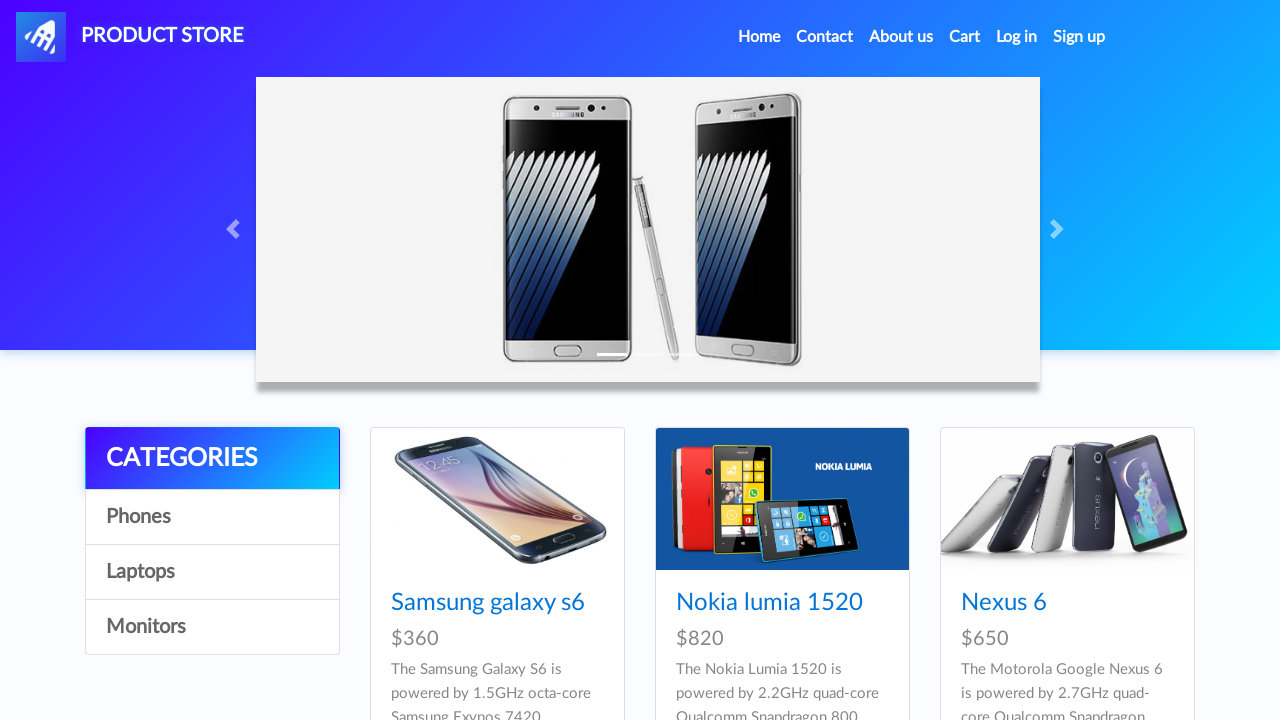

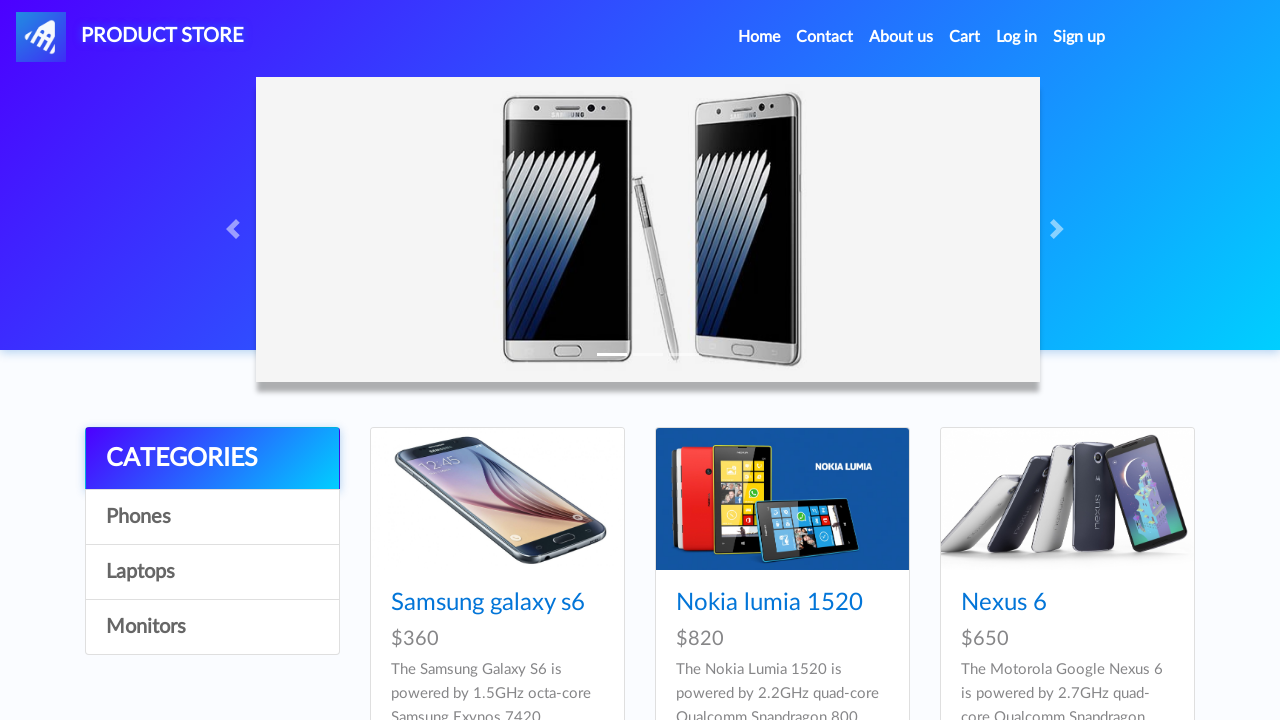